Tests JavaScript Confirm dialog by clicking the second alert button, dismissing the confirm dialog, and verifying the result text shows "You clicked: Cancel"

Starting URL: https://the-internet.herokuapp.com/javascript_alerts

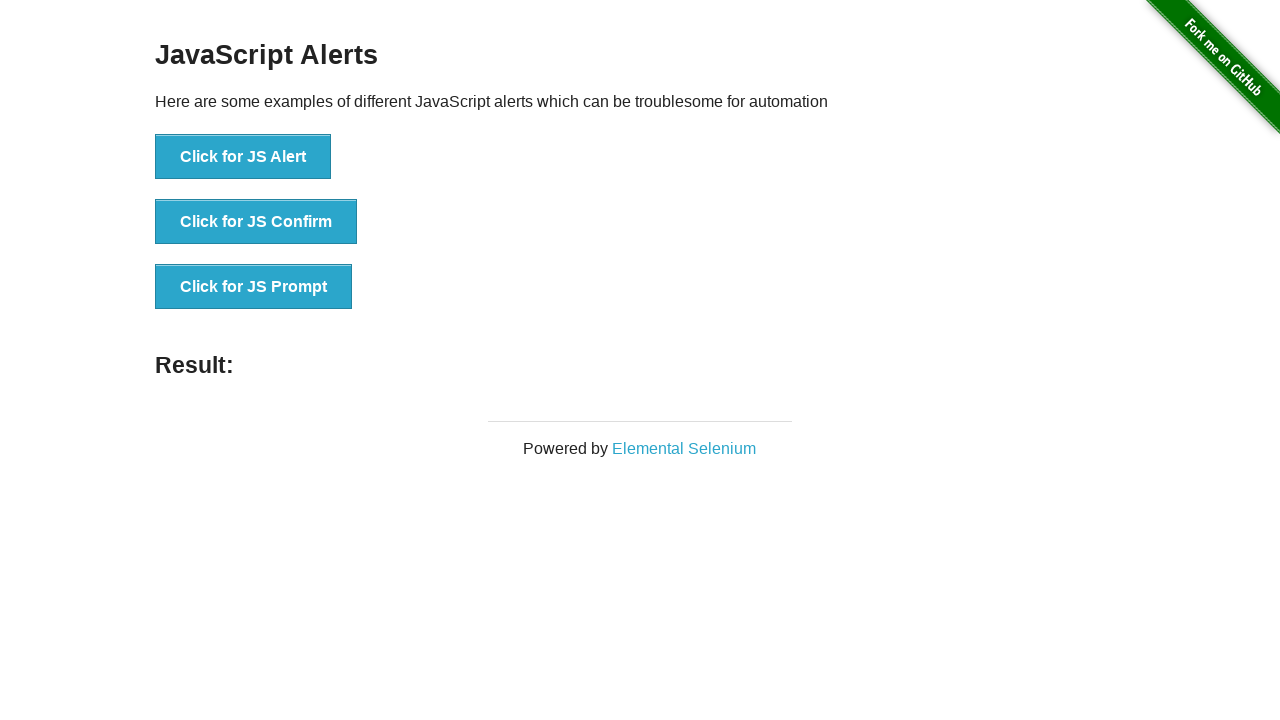

Set up dialog handler to dismiss confirm dialog
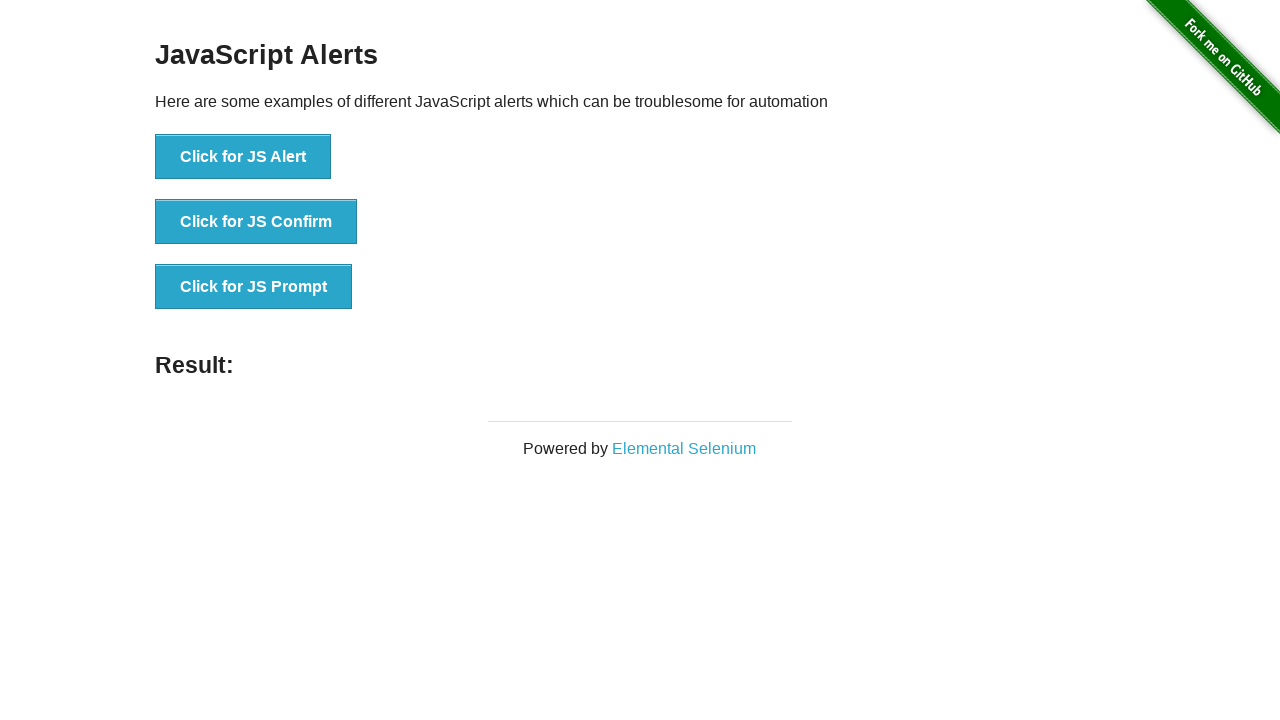

Clicked the JS Confirm button at (256, 222) on xpath=//*[text()='Click for JS Confirm']
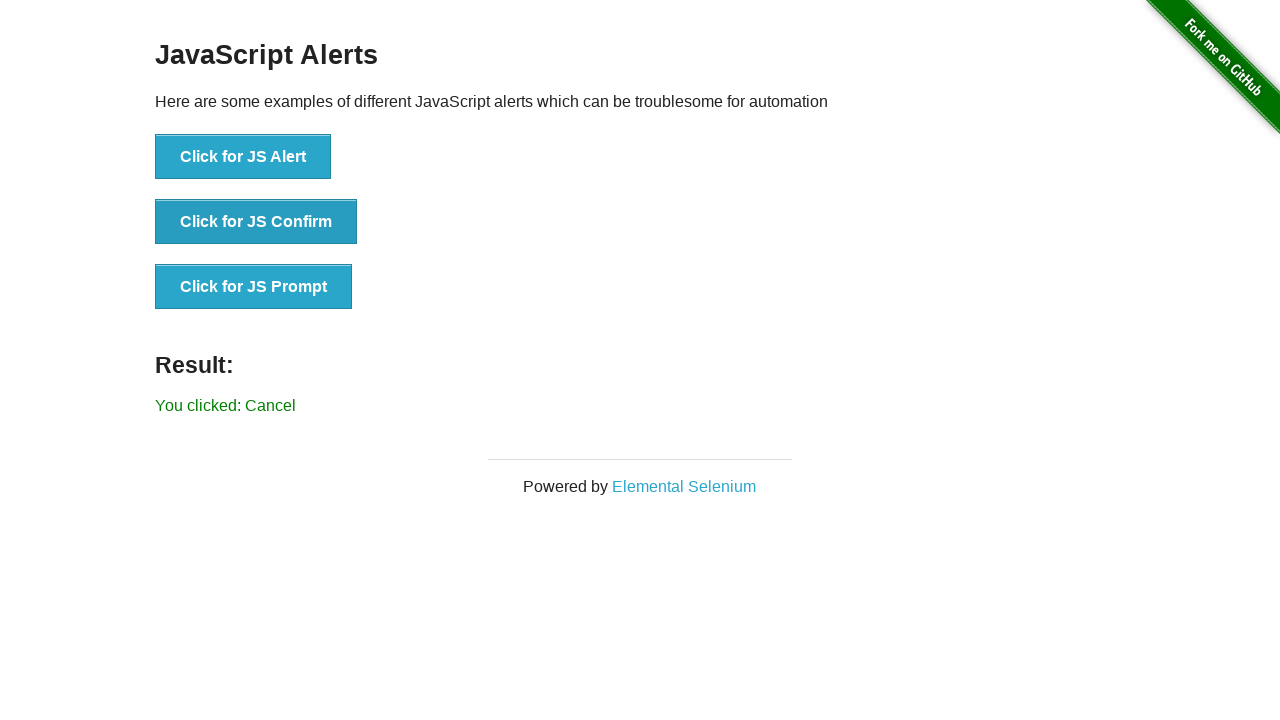

Result text element loaded
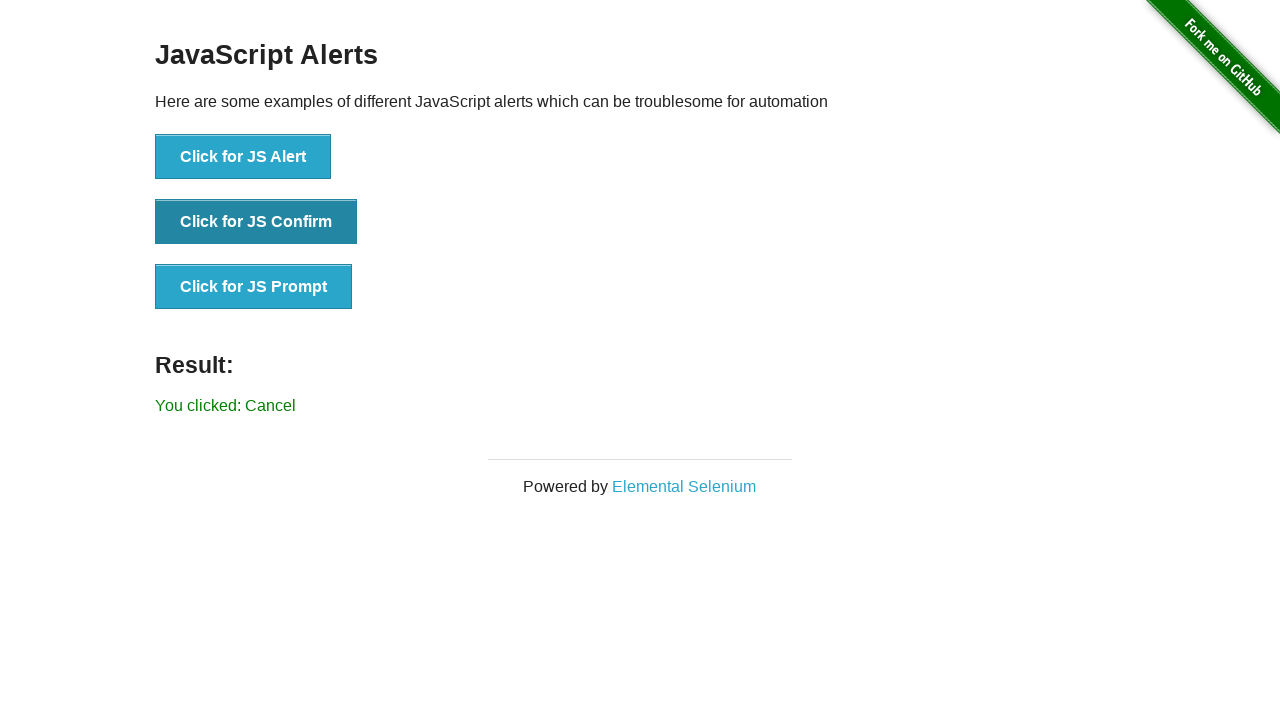

Retrieved result text content
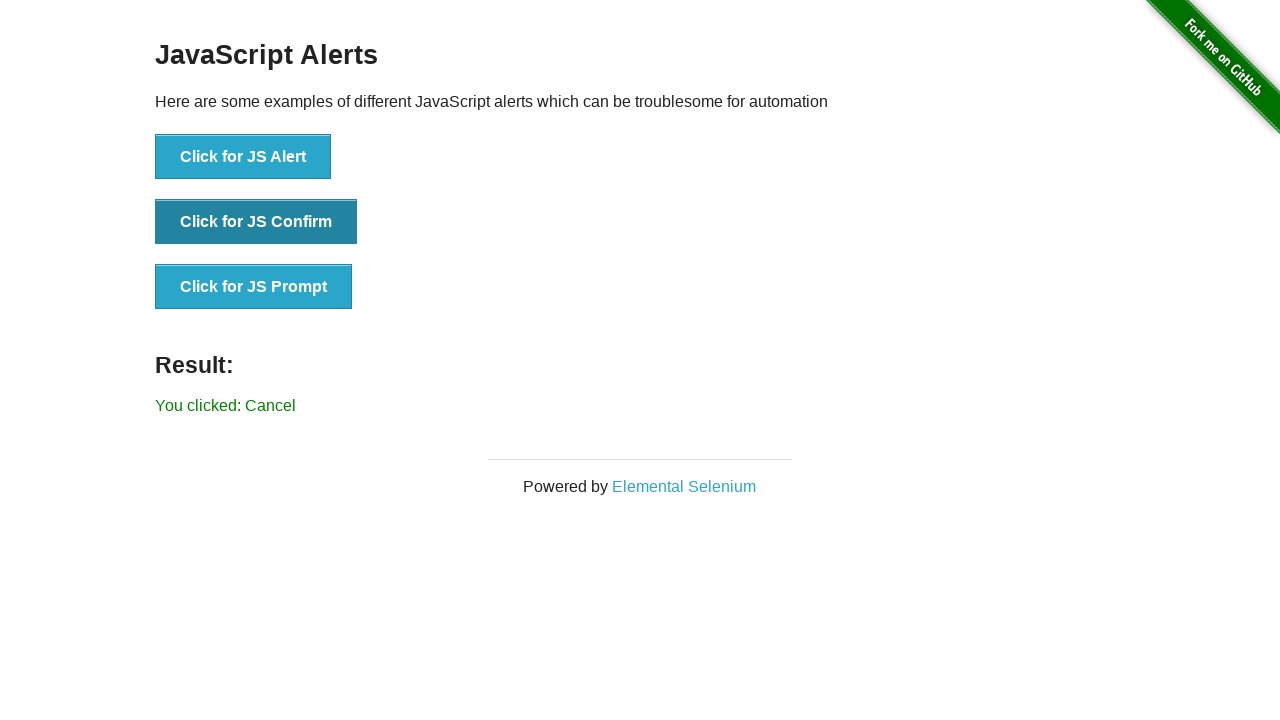

Verified result text shows 'You clicked: Cancel'
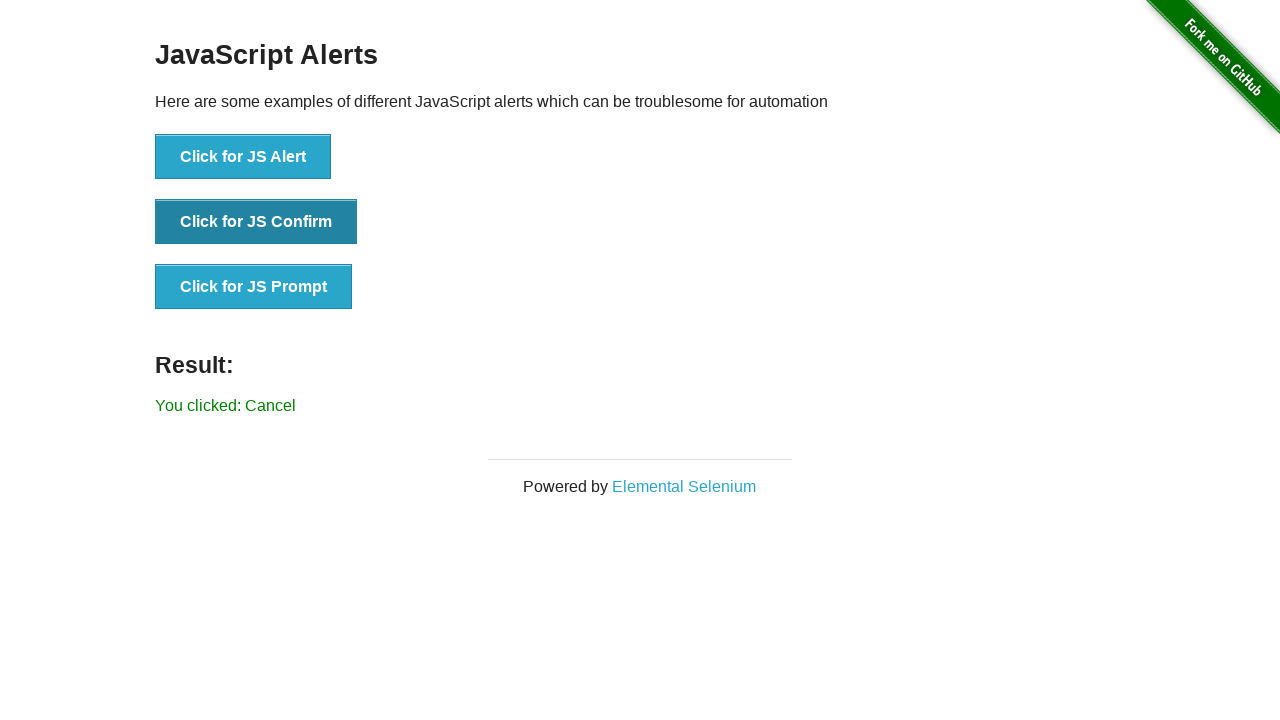

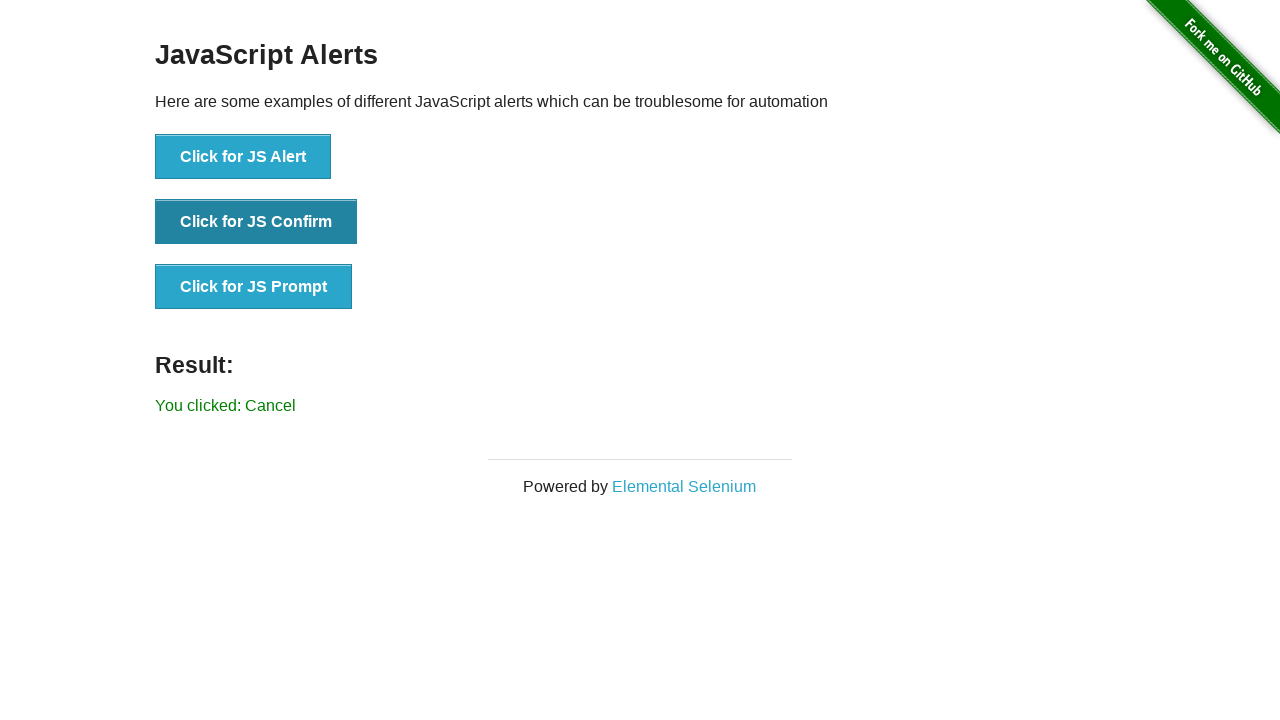